Tests draggable functionality by dragging an element to a new position on the page

Starting URL: https://www.tutorialspoint.com/selenium/practice/dragabble.php

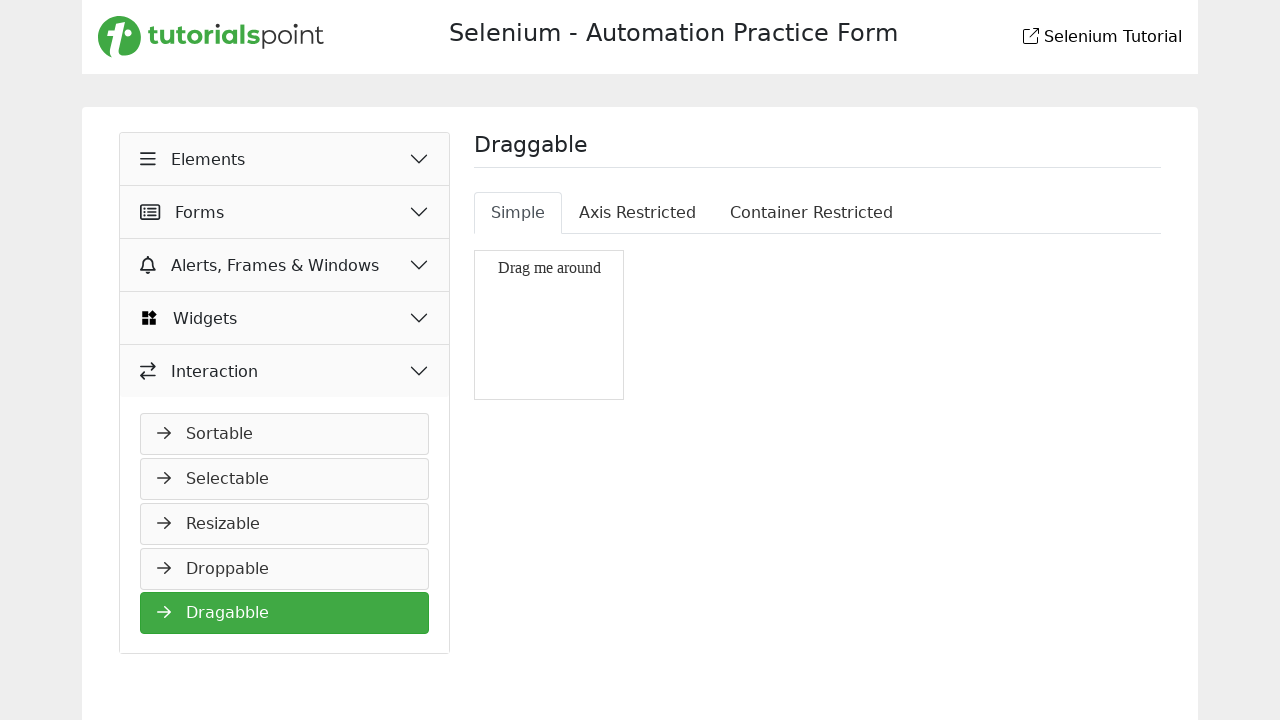

Located the draggable element
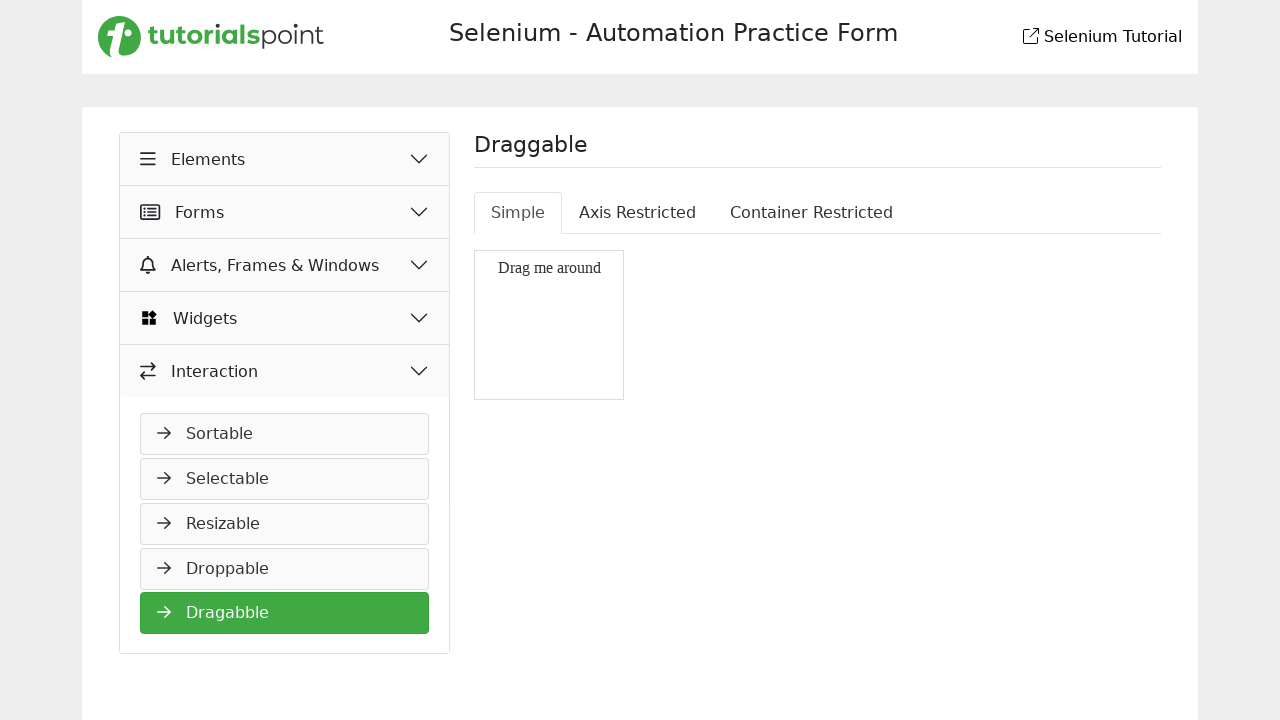

Retrieved bounding box of draggable element
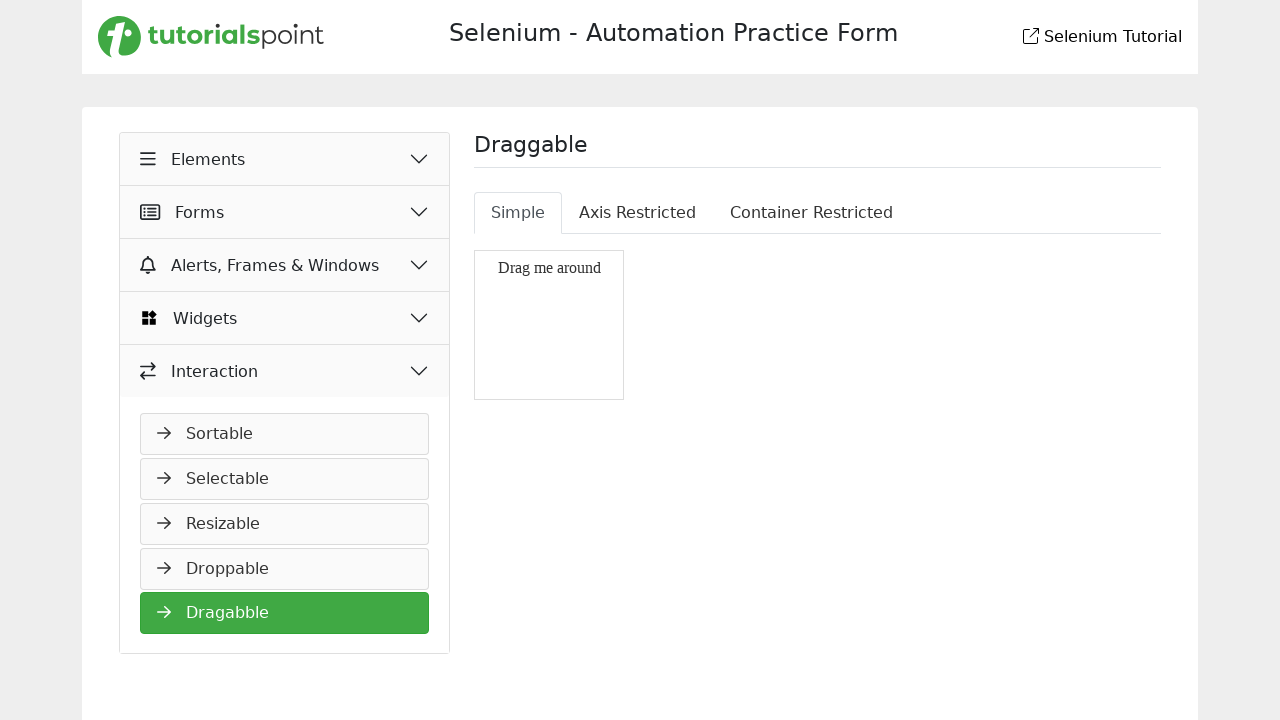

Dragged element to new position (200px right, 150px down) at (675, 401)
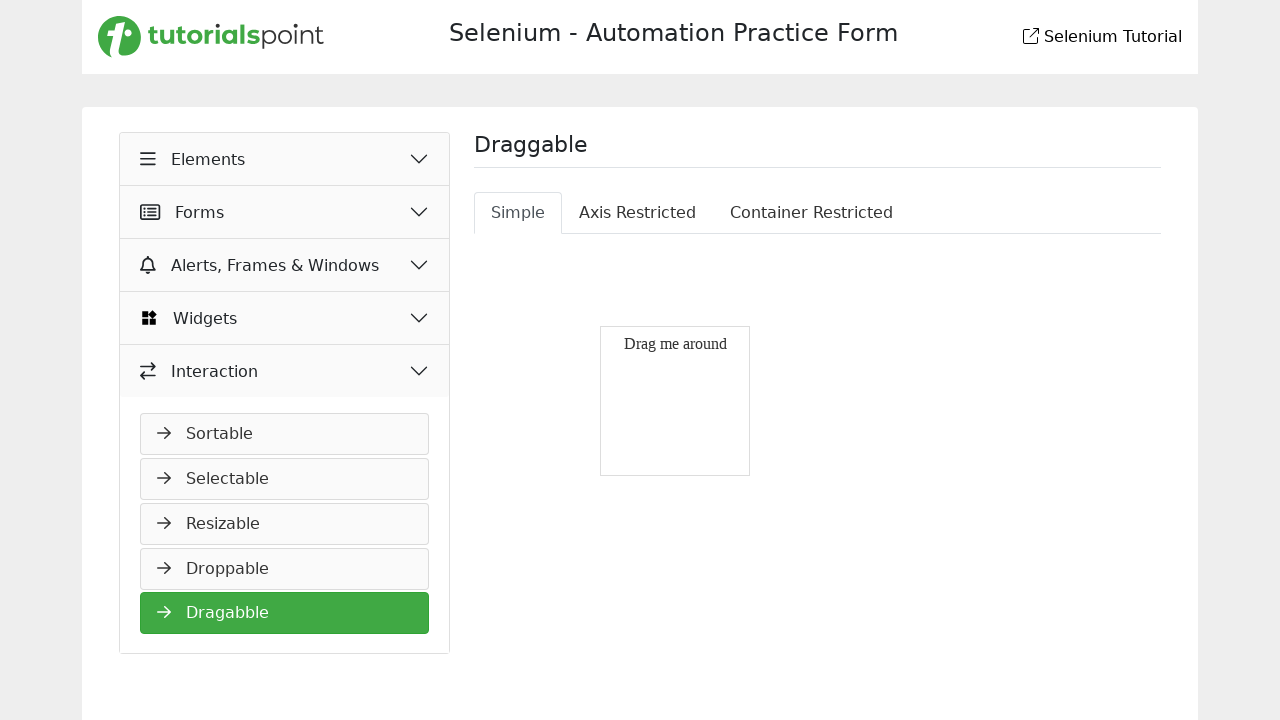

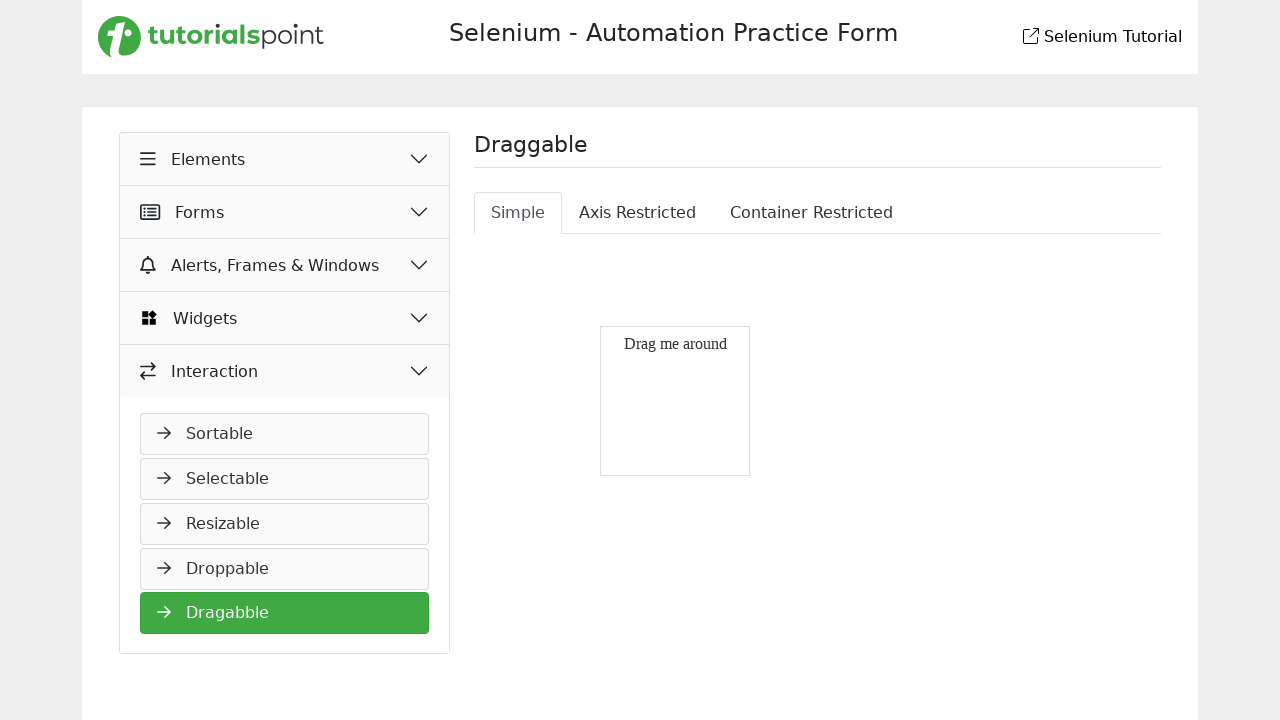